Tests the homepage slider functionality by navigating through Shop and Home links, then verifying that exactly 3 slider images are present on the page.

Starting URL: https://practice.automationtesting.in/

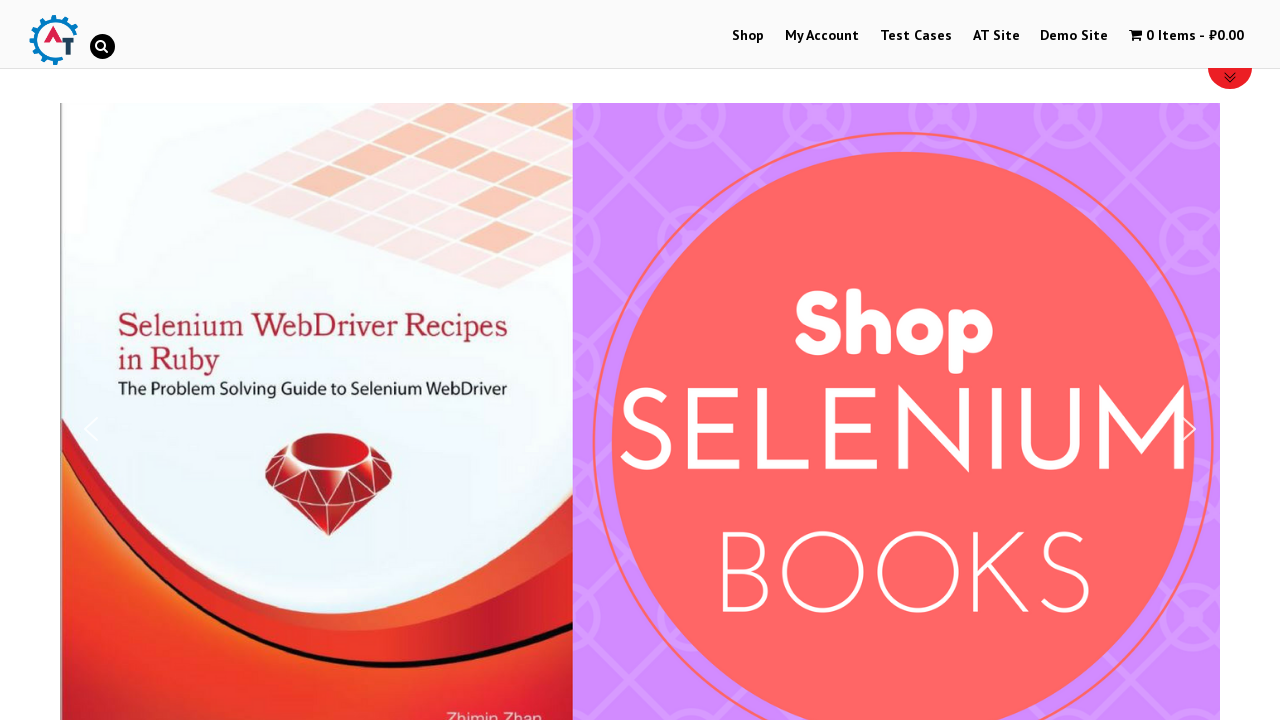

Navigated to homepage
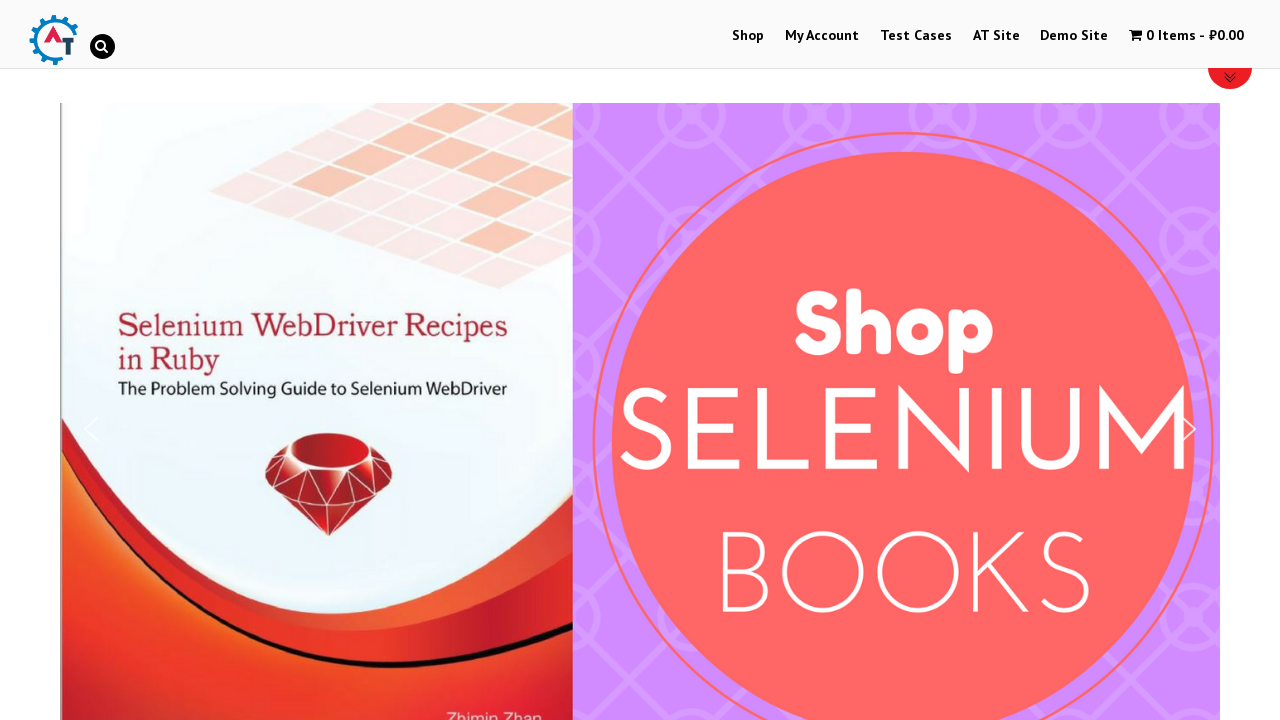

Clicked on Shop link at (748, 36) on a:text('Shop')
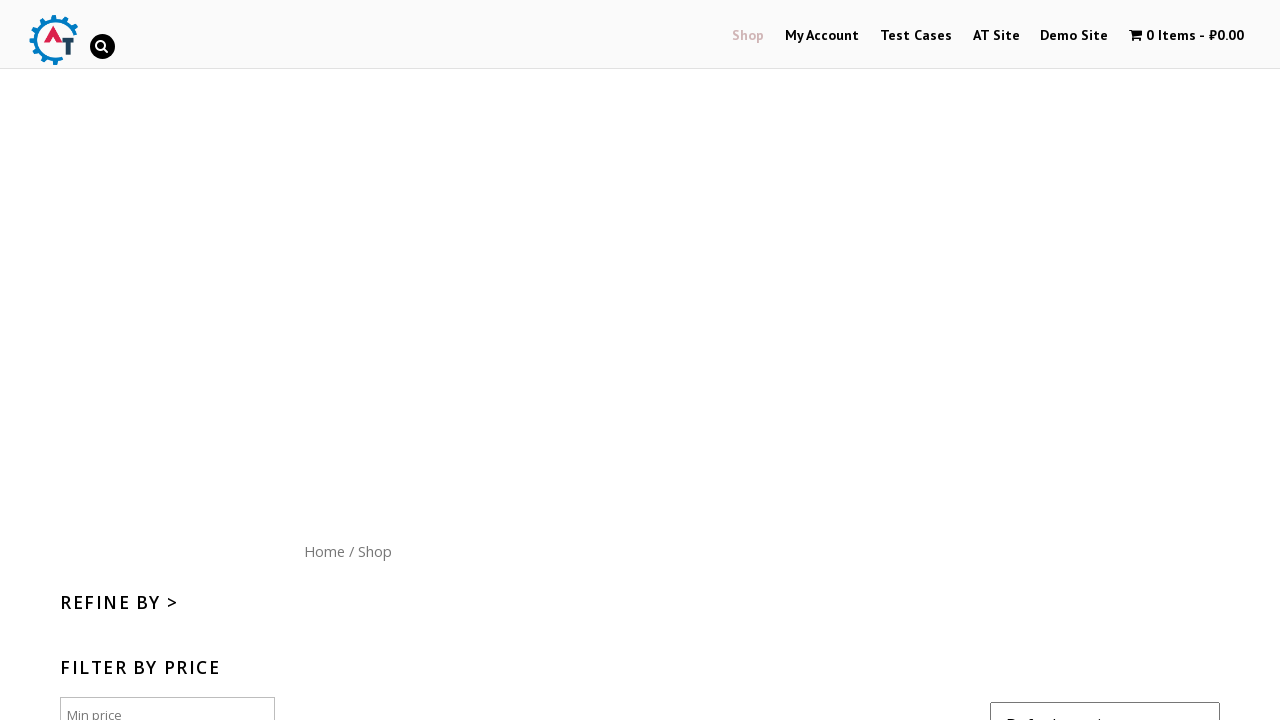

Clicked on Home link at (324, 551) on a:text('Home')
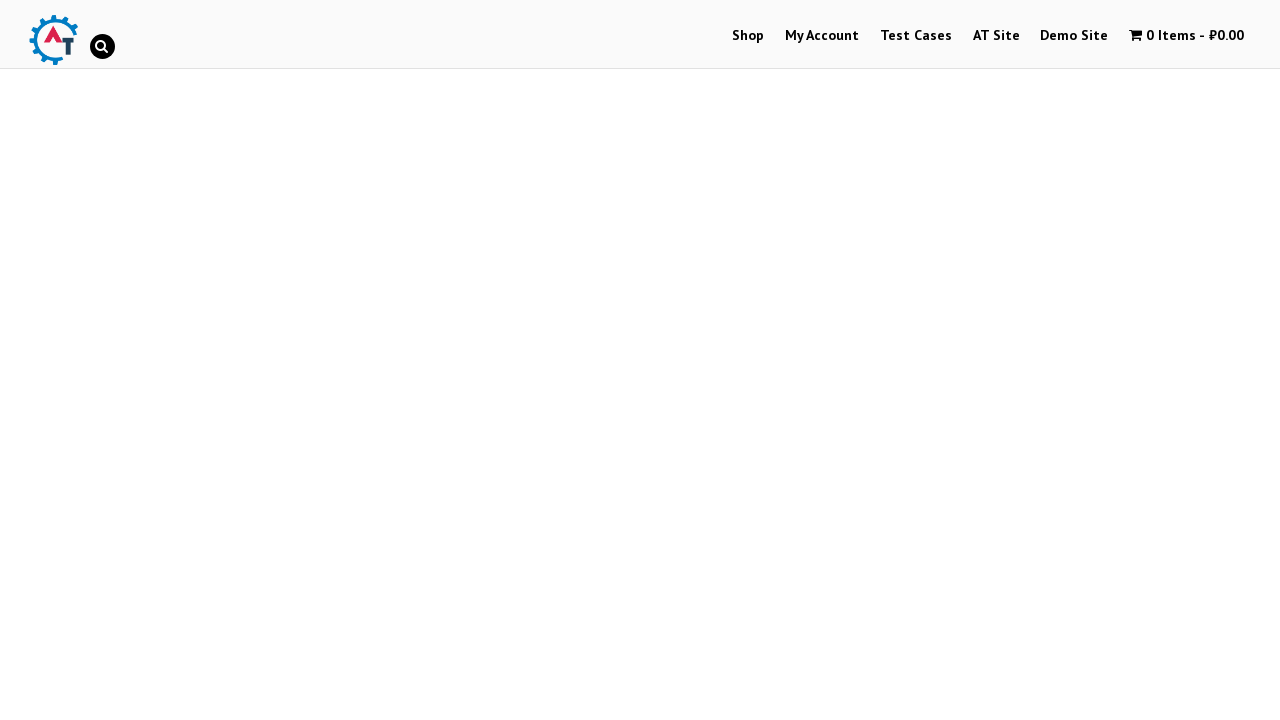

Slider images loaded on page
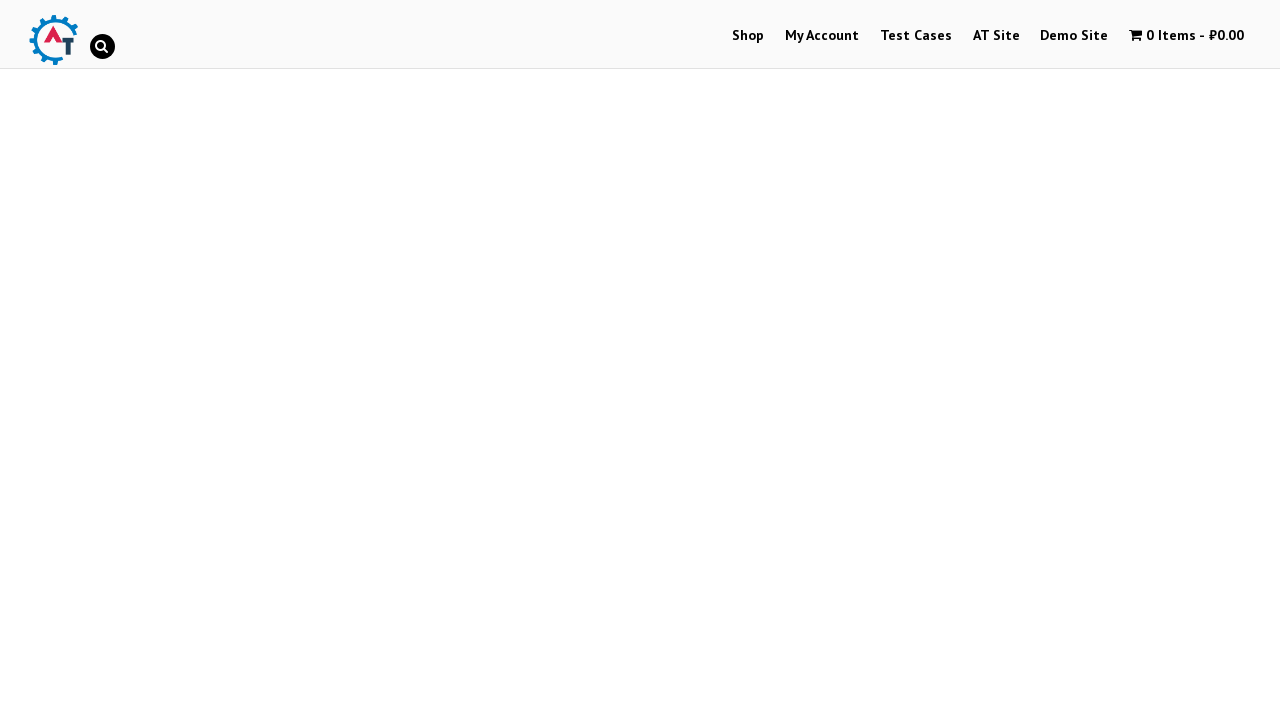

Counted slider elements: 3 found
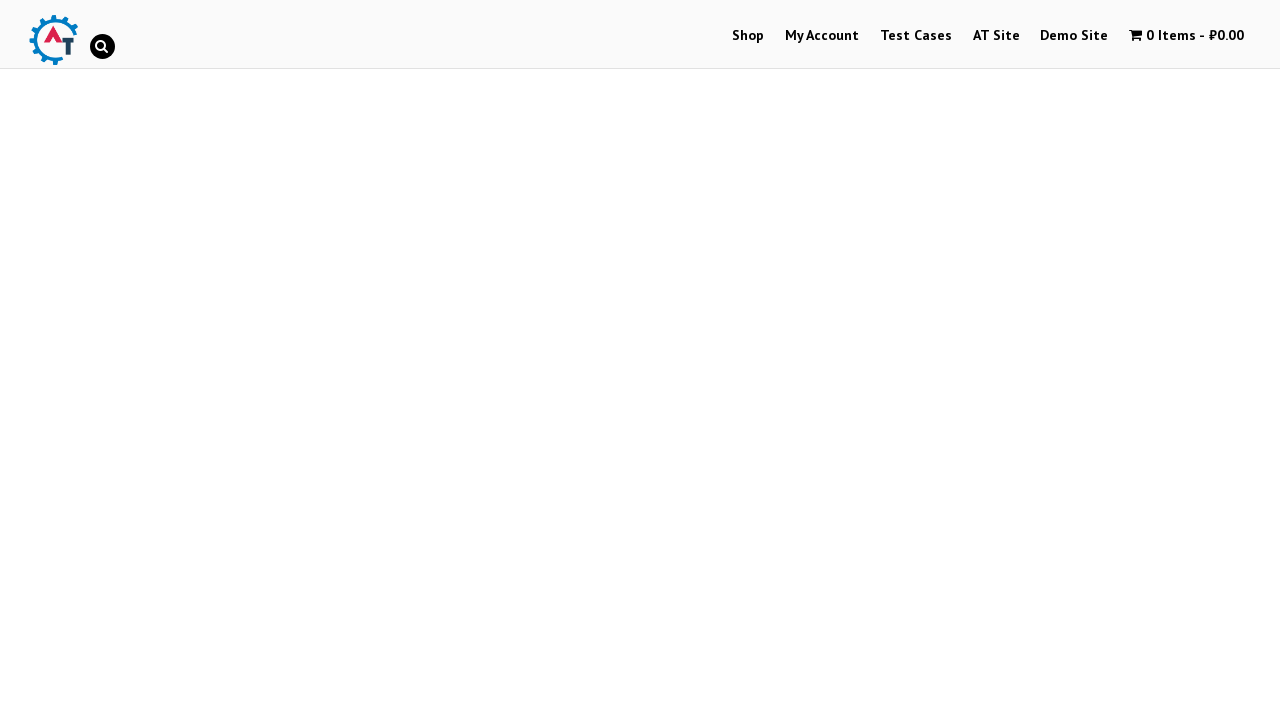

Verified exactly 3 slider images are present on homepage
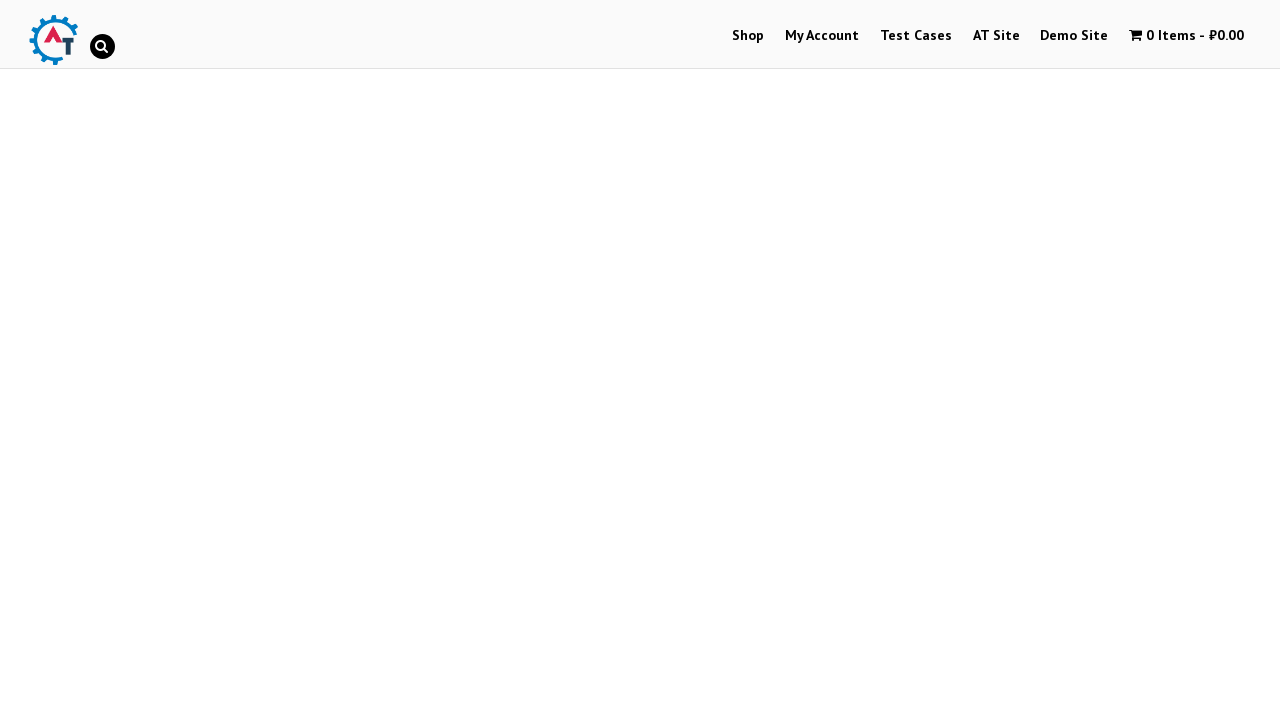

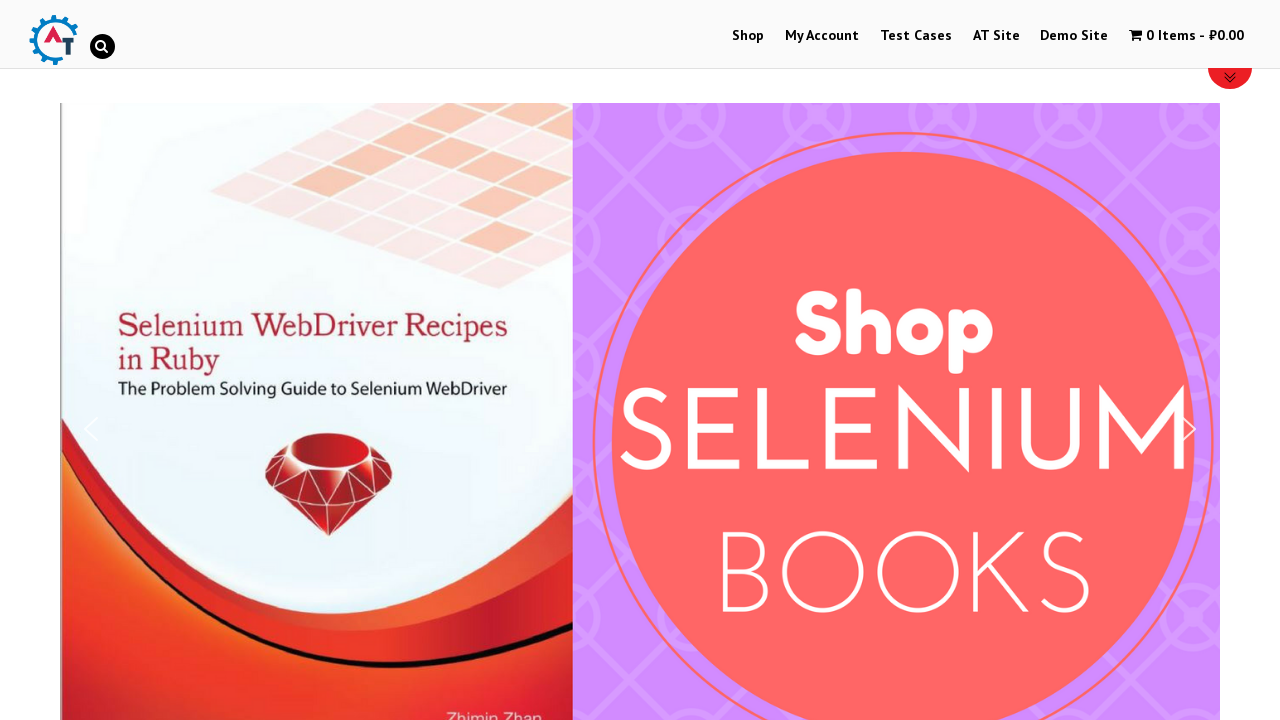